Tests browsing to the languages page on 99 Bottles of Beer and verifying table headers are displayed

Starting URL: http://www.99-bottles-of-beer.net/

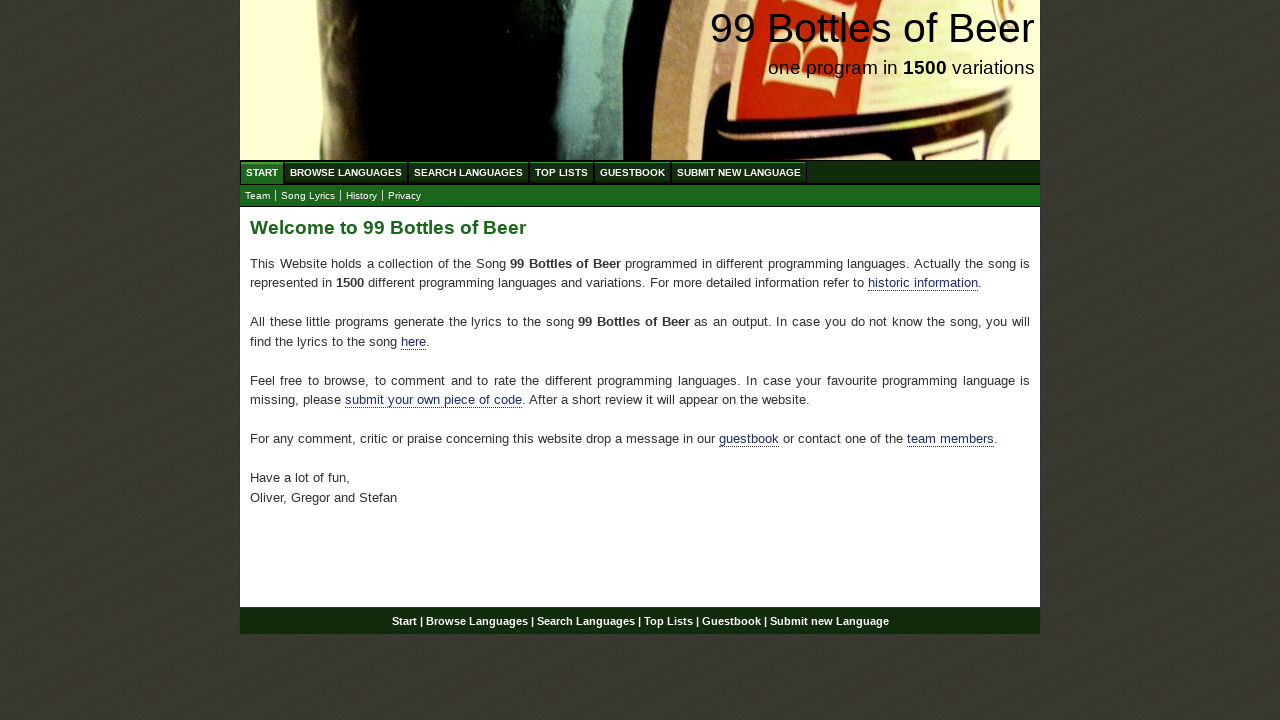

Clicked on Browse Languages menu item at (346, 172) on #menu li a[href='/abc.html']
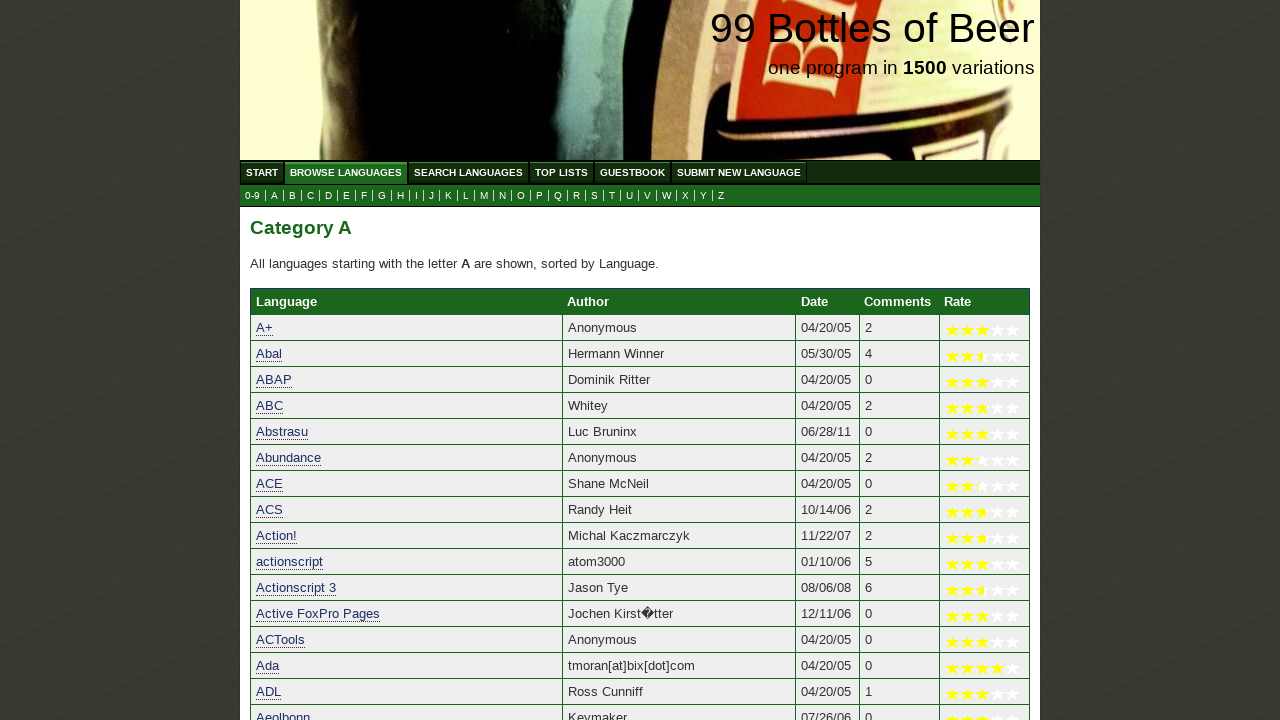

Waited for 'Language' table header to be displayed
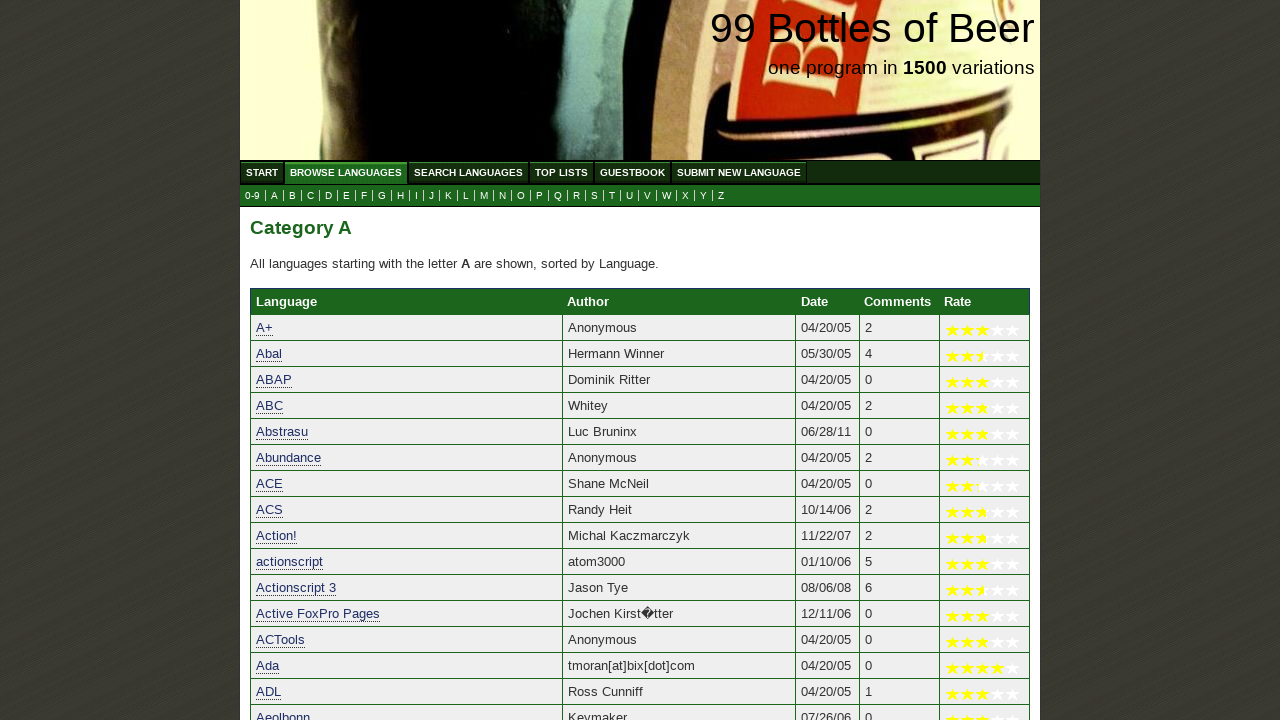

Waited for 'Author' table header to be displayed
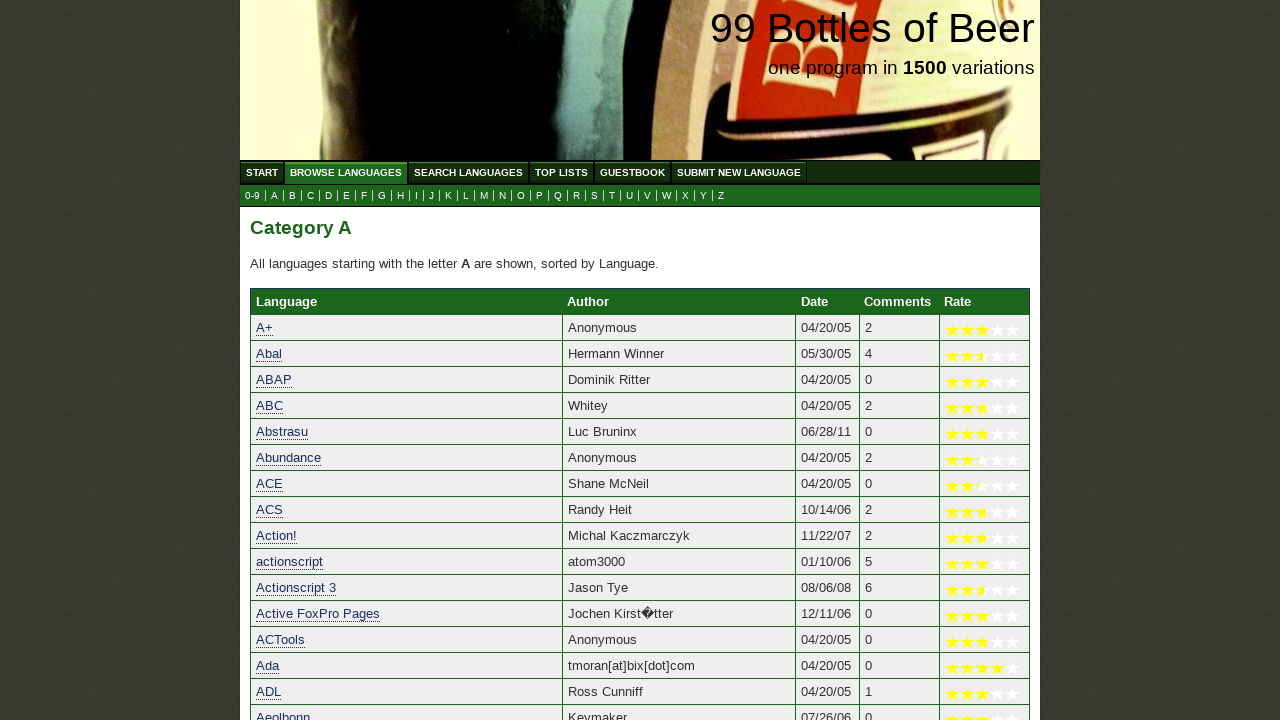

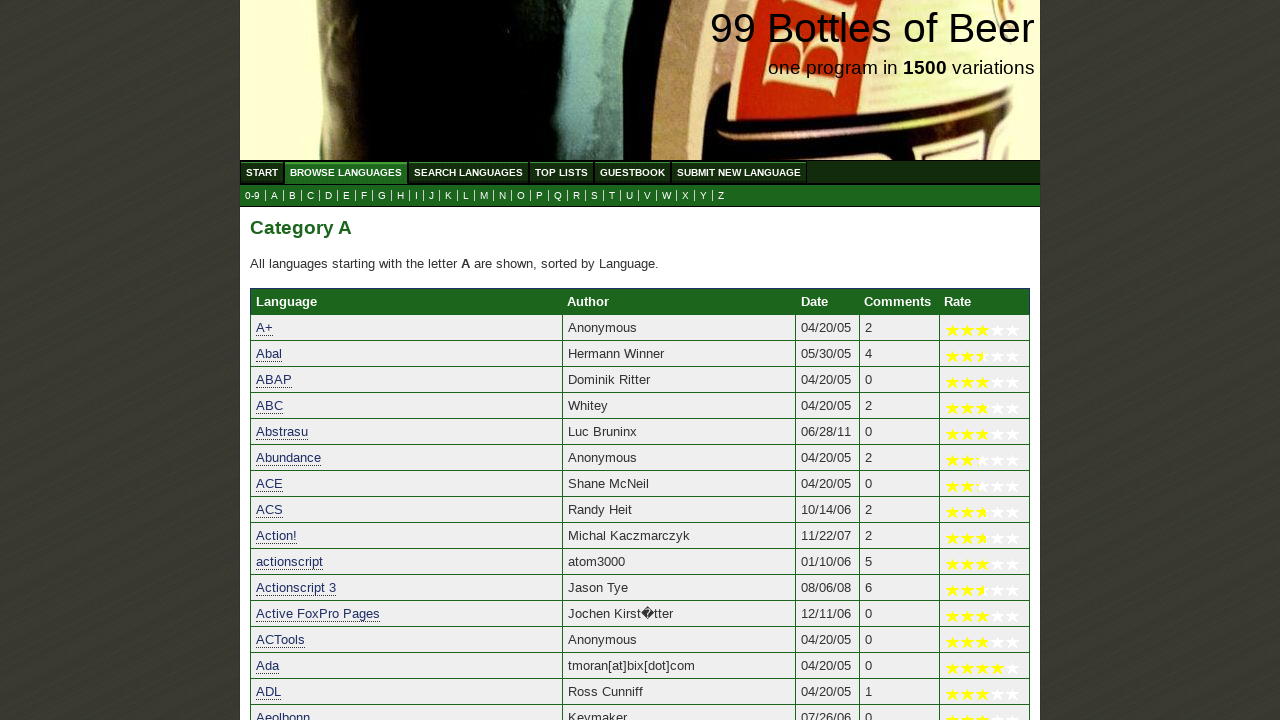